Tests page scrolling functionality by scrolling down and then partially back up on the HTML Color Codes website

Starting URL: https://htmlcolorcodes.com/

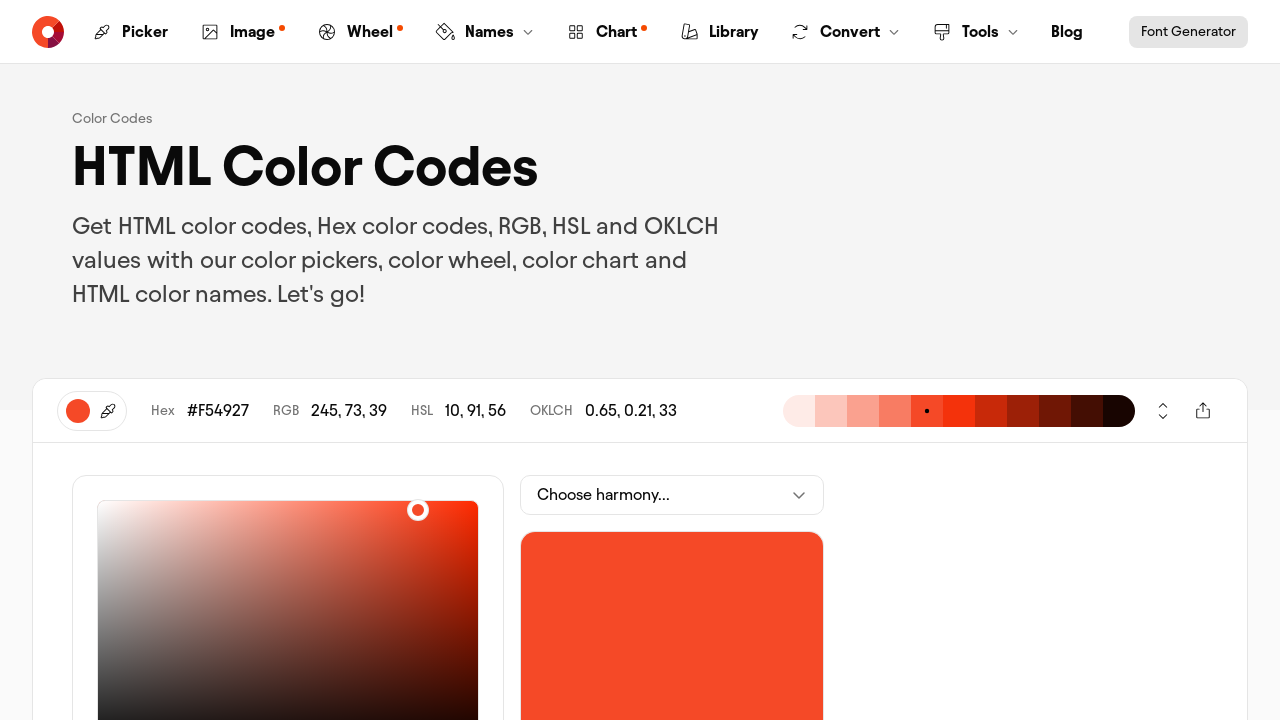

Scrolled down by 1000 pixels on HTML Color Codes website
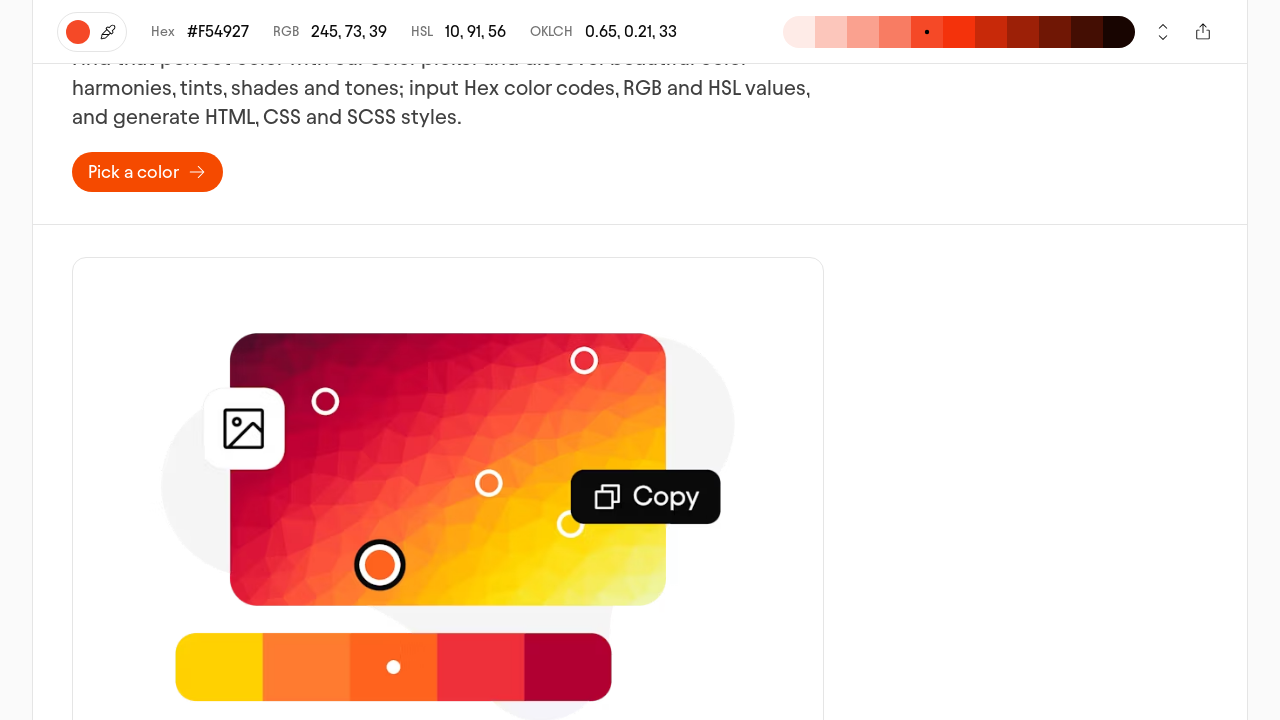

Waited for 2 seconds
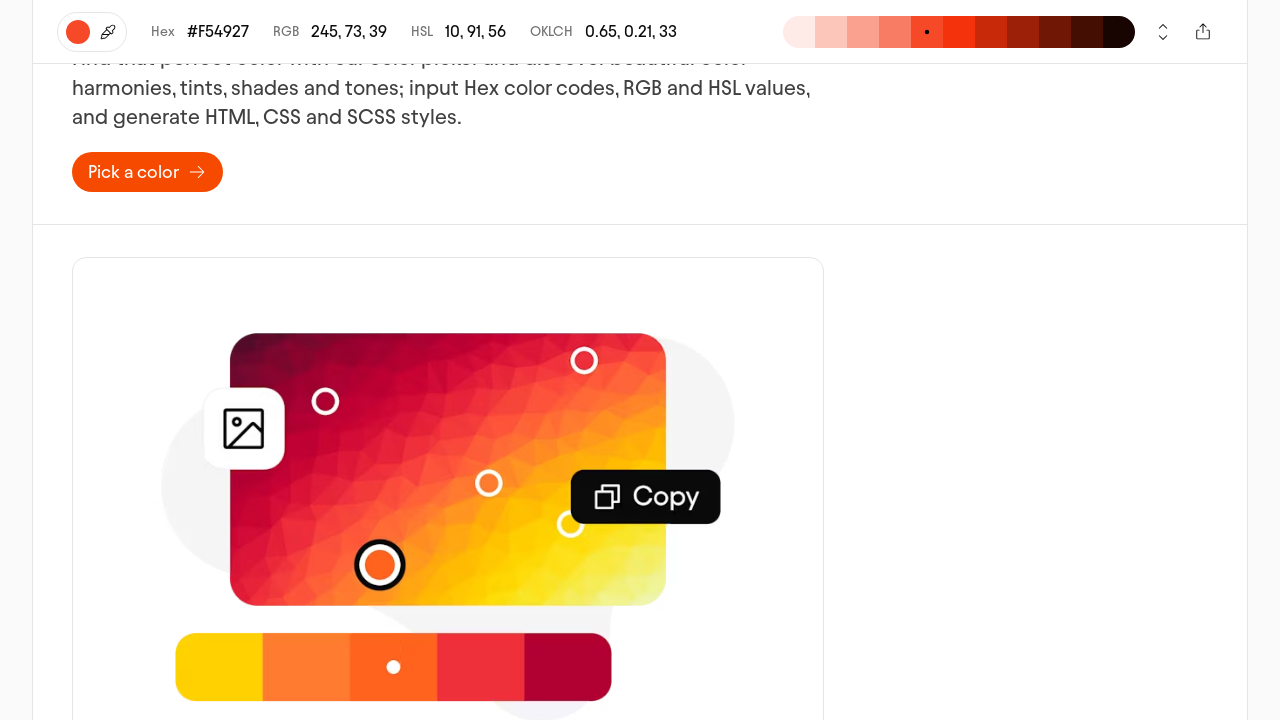

Scrolled back up by 600 pixels
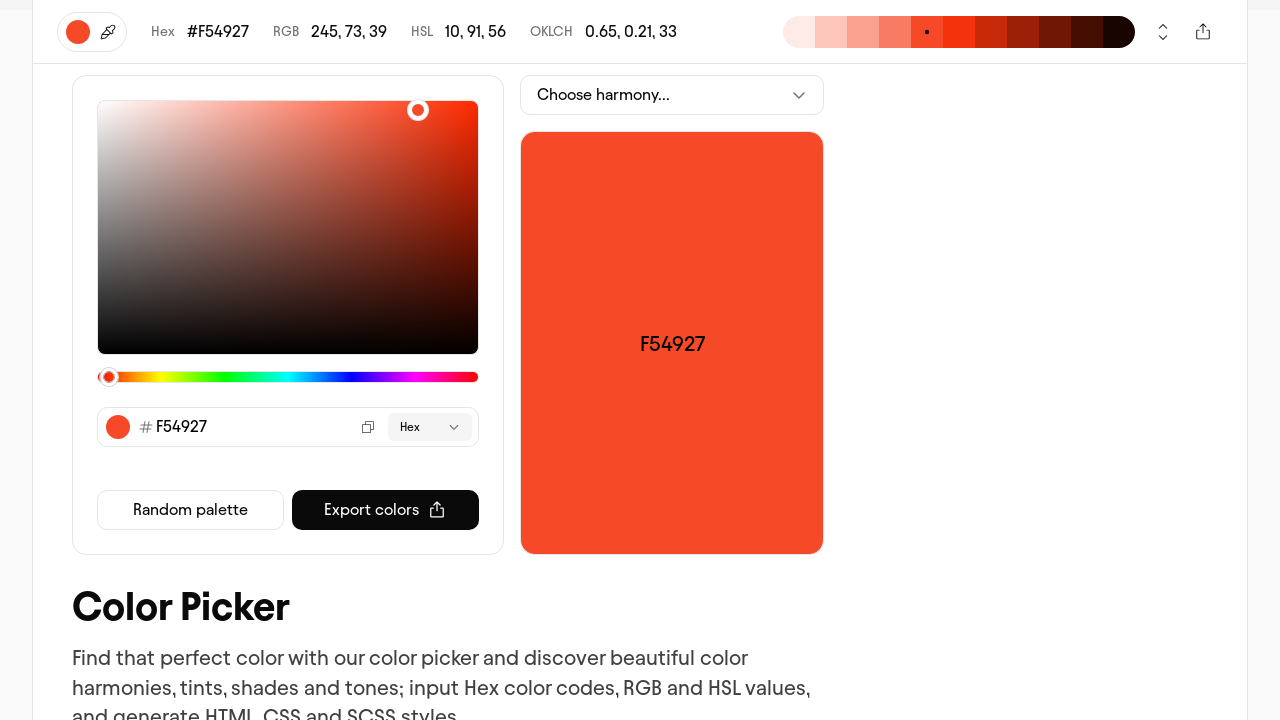

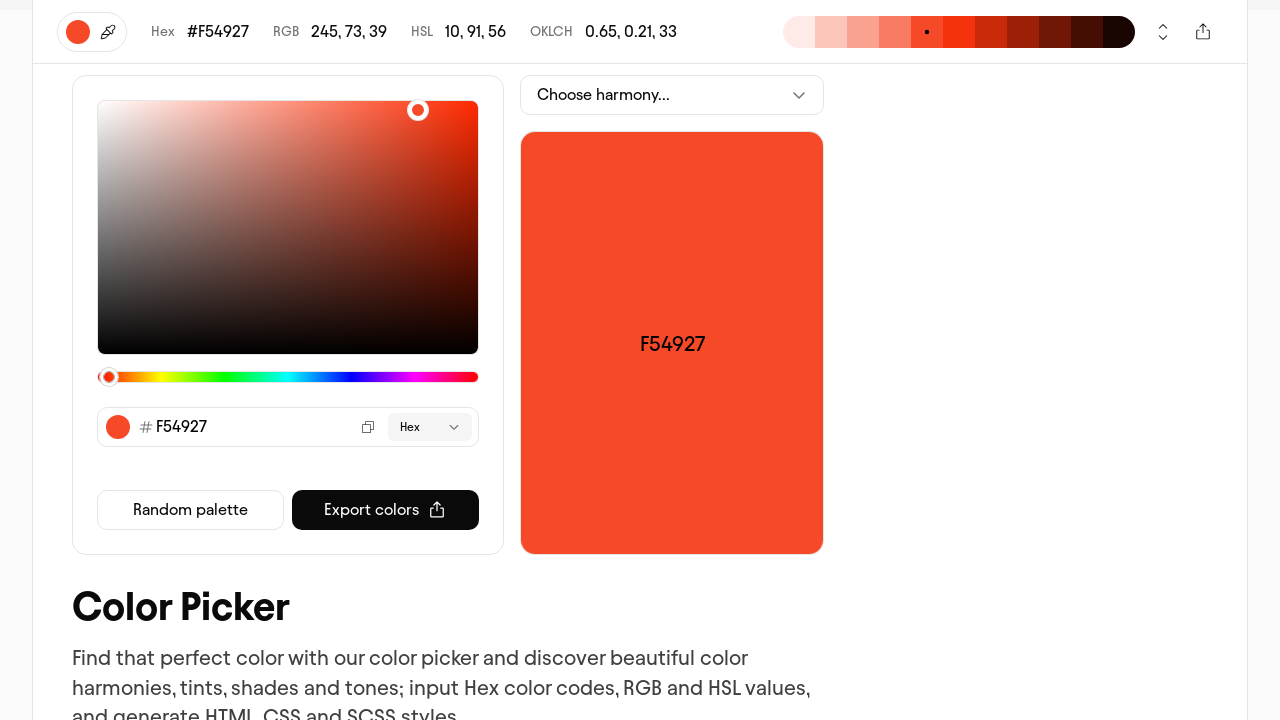